Tests tooltip functionality on jQueryUI demo page by hovering over an age input field and verifying the tooltip message appears

Starting URL: http://jqueryui.com/tooltip/

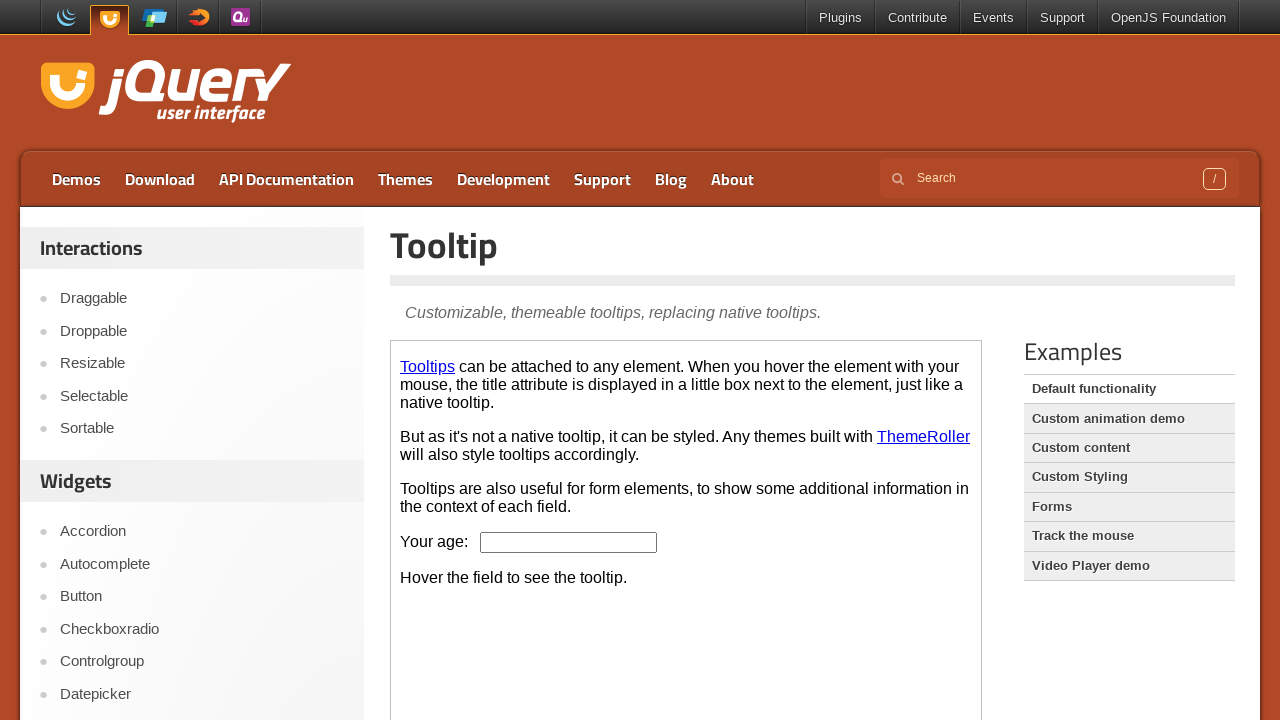

Located demo iframe
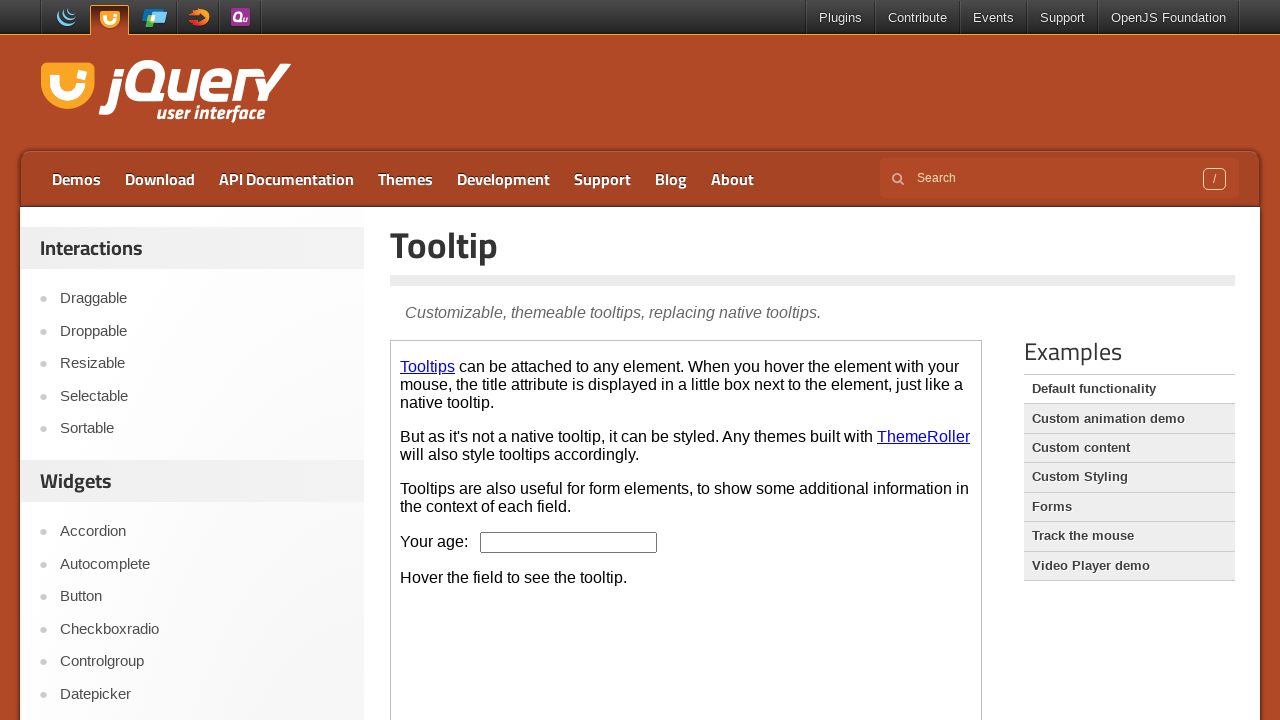

Hovered over age input field to trigger tooltip at (569, 542) on .demo-frame >> internal:control=enter-frame >> #age
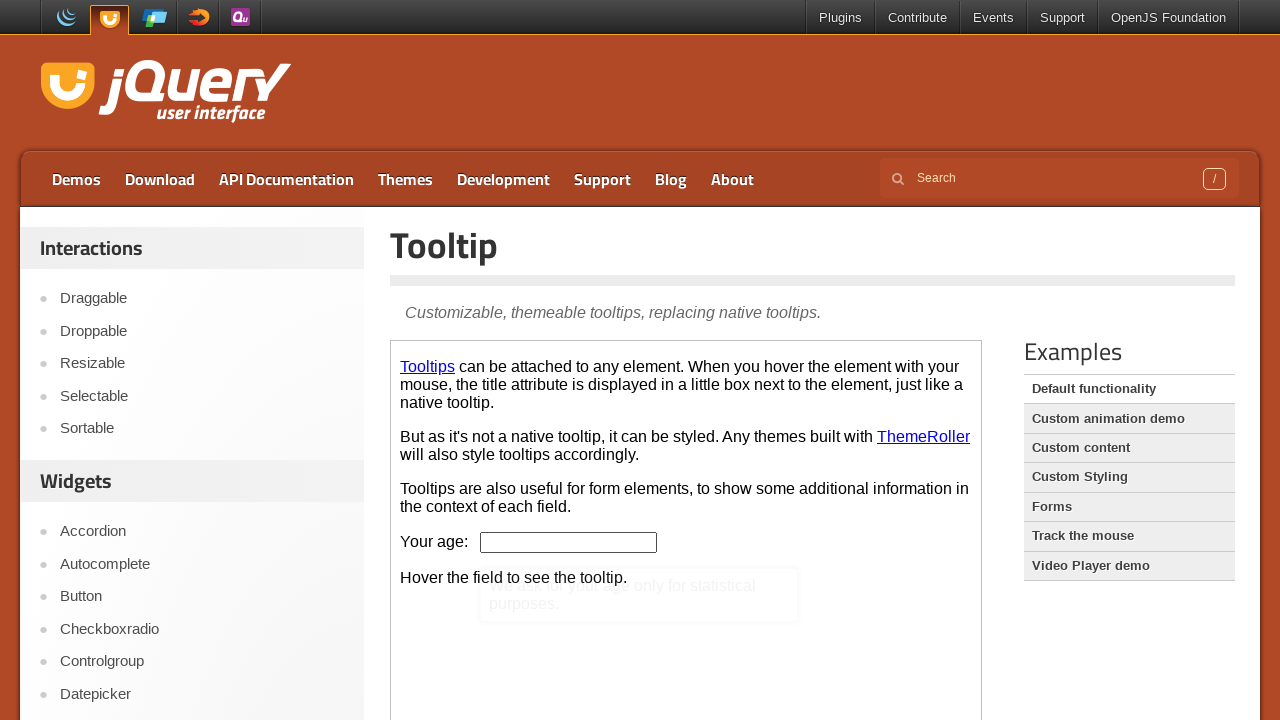

Tooltip appeared and became visible
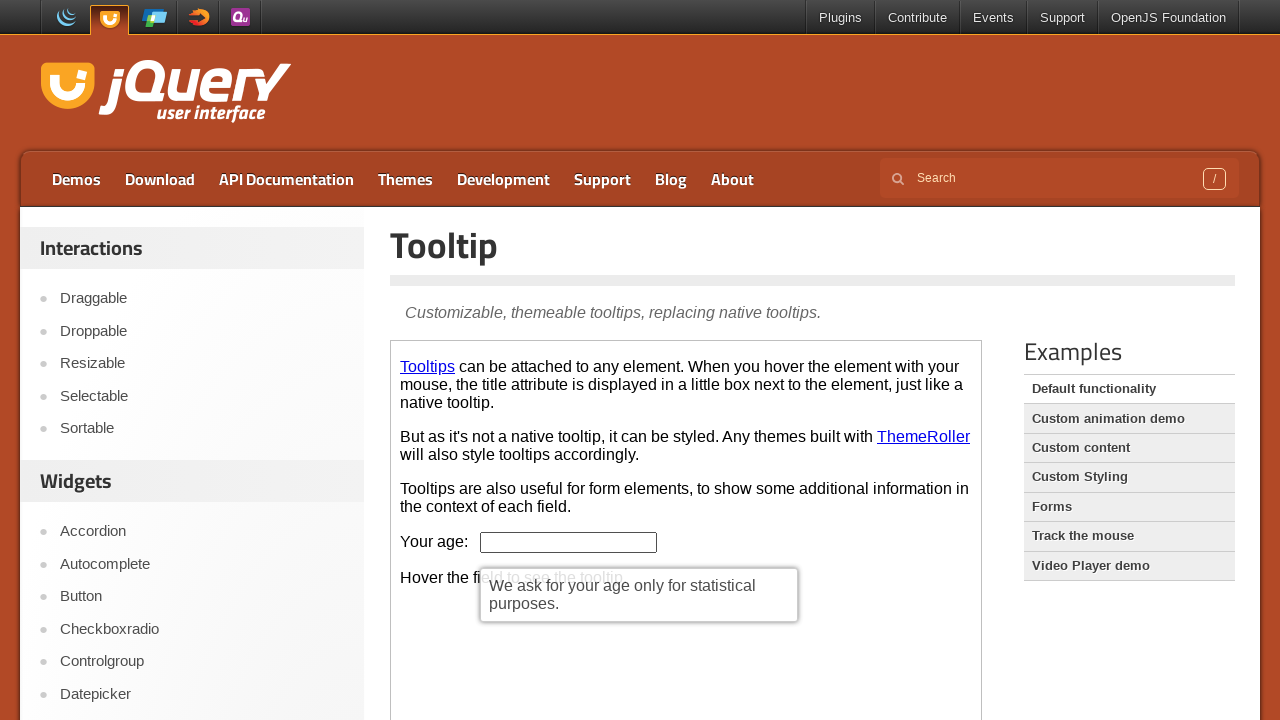

Verified tooltip displays correct message: 'We ask for your age only for statistical purposes.'
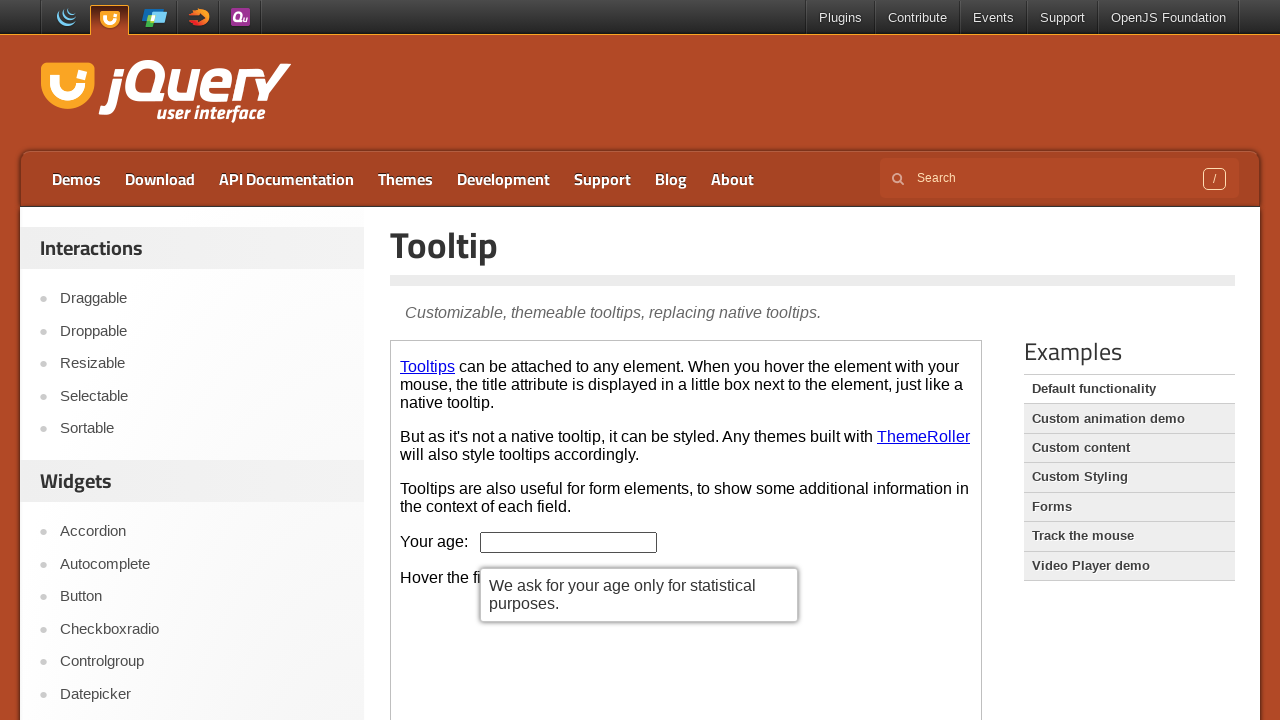

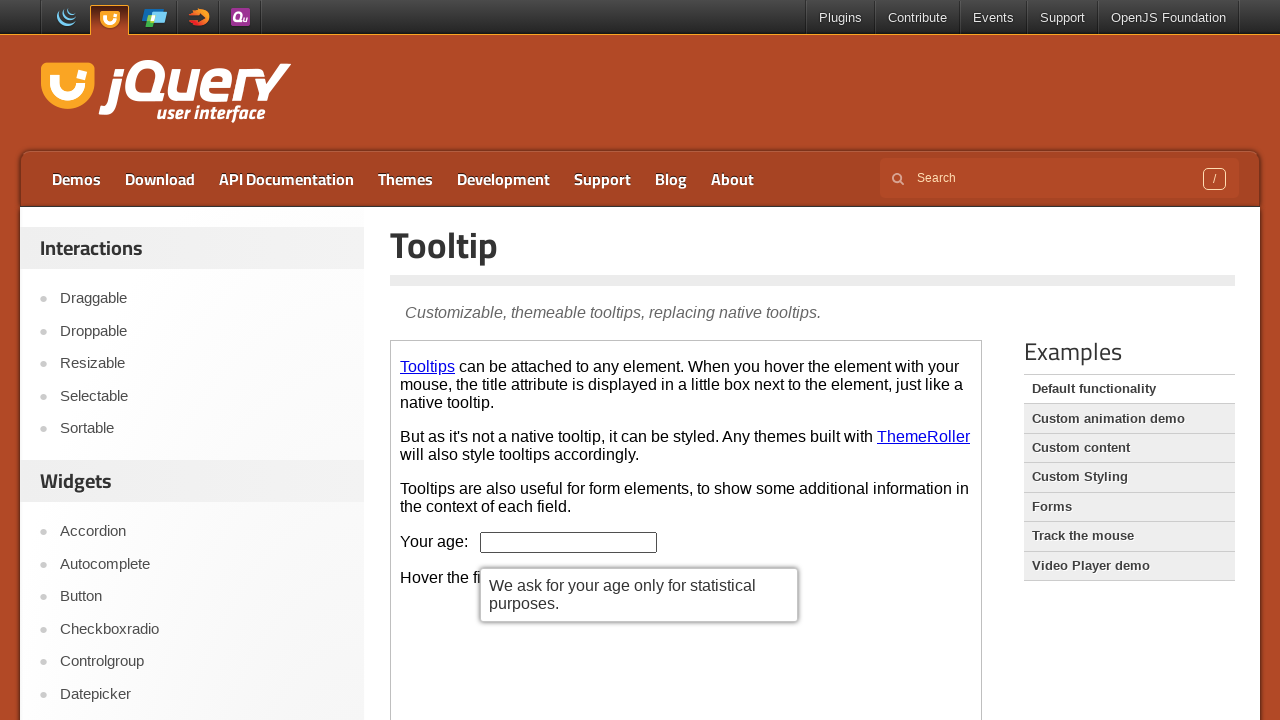